Navigates to an automation practice page and interacts with a table element to verify its structure by counting rows and columns

Starting URL: https://rahulshettyacademy.com/AutomationPractice/

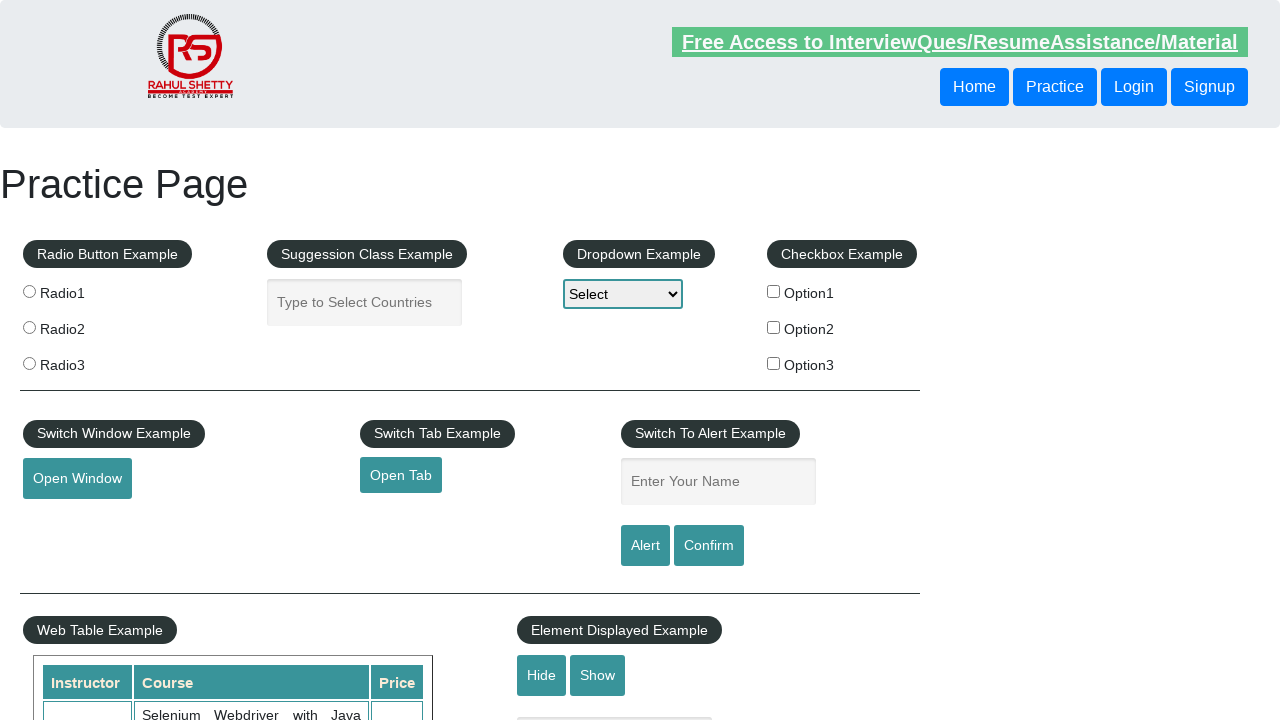

Waited for table with name 'courses' to be present on the page
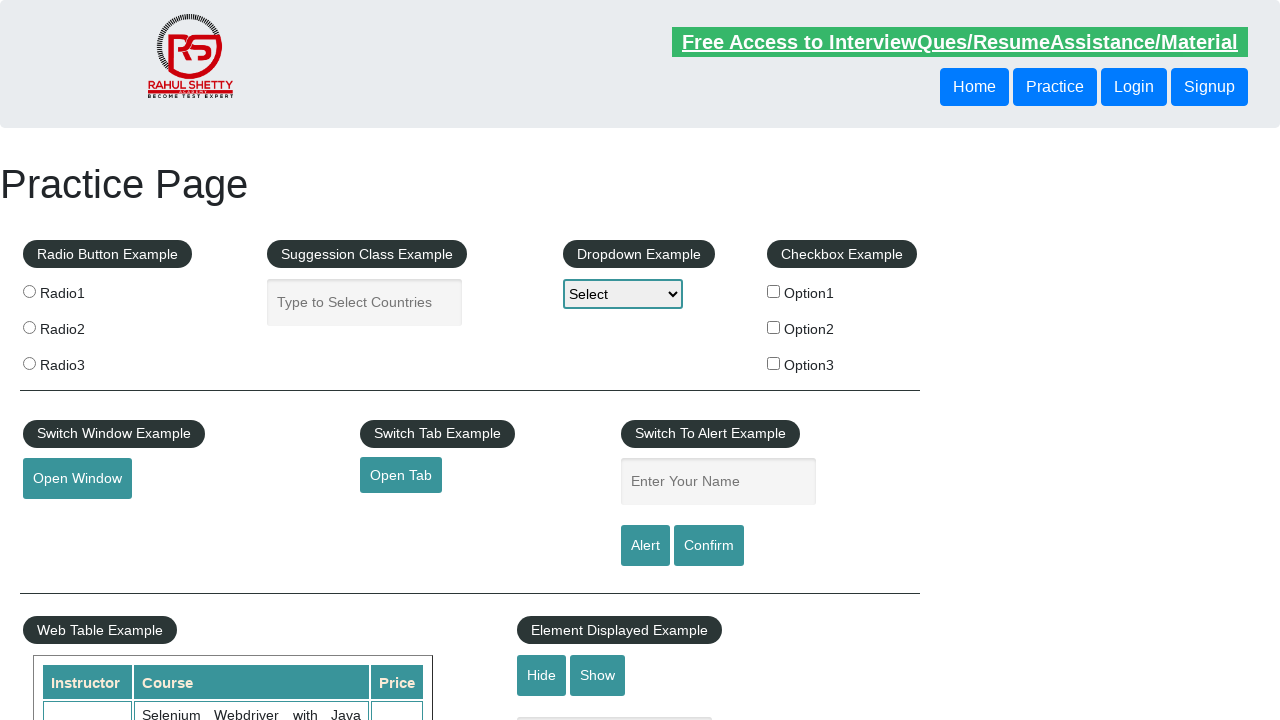

Located the courses table element
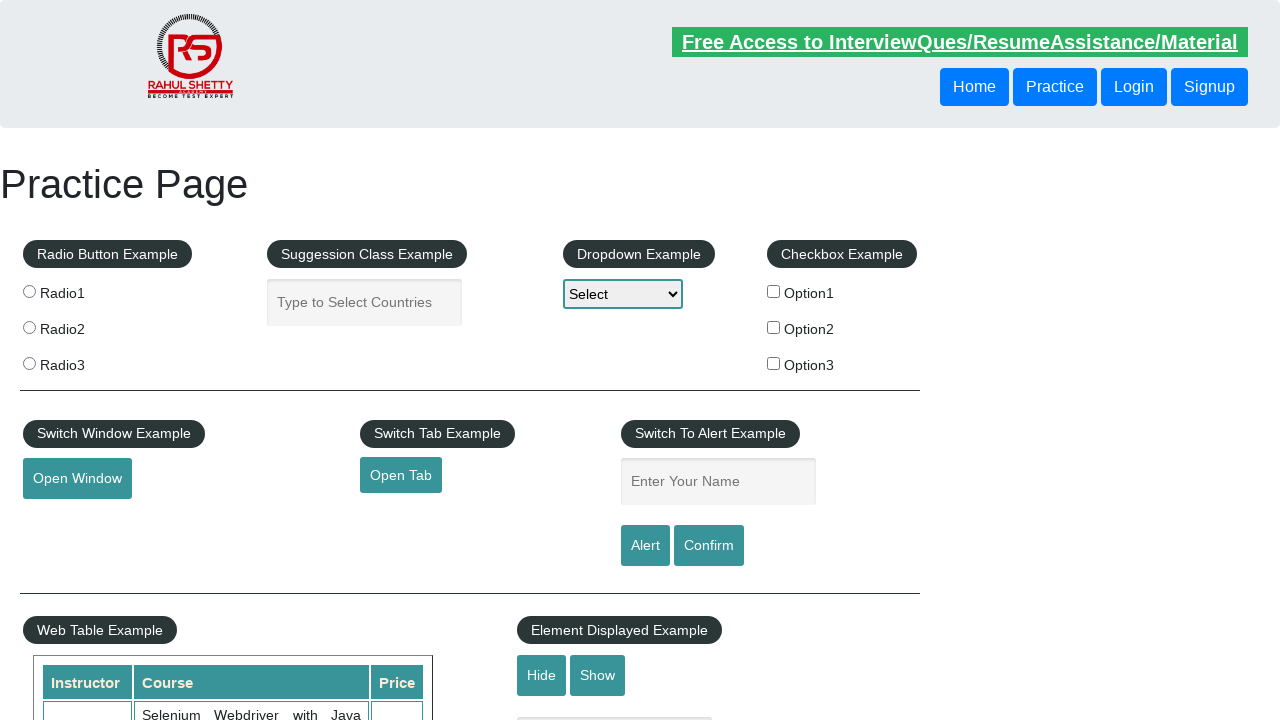

Counted 11 rows in the table
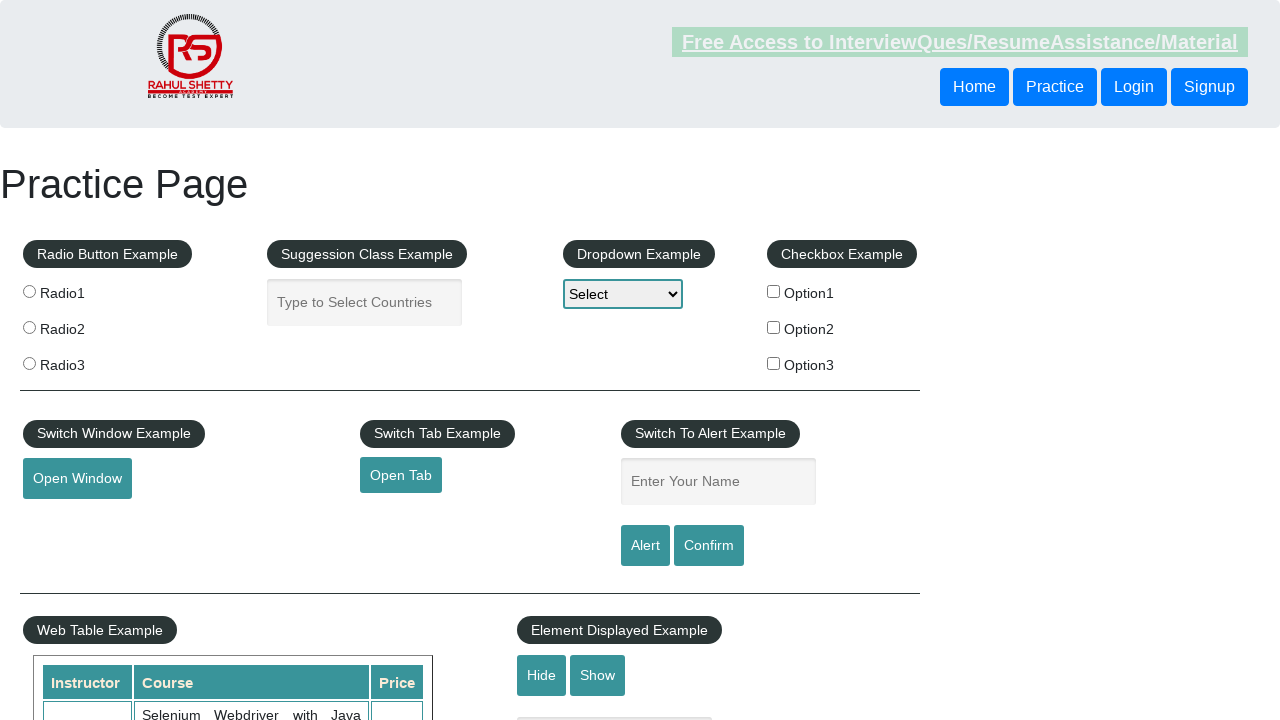

Counted 3 columns (header cells) in the table
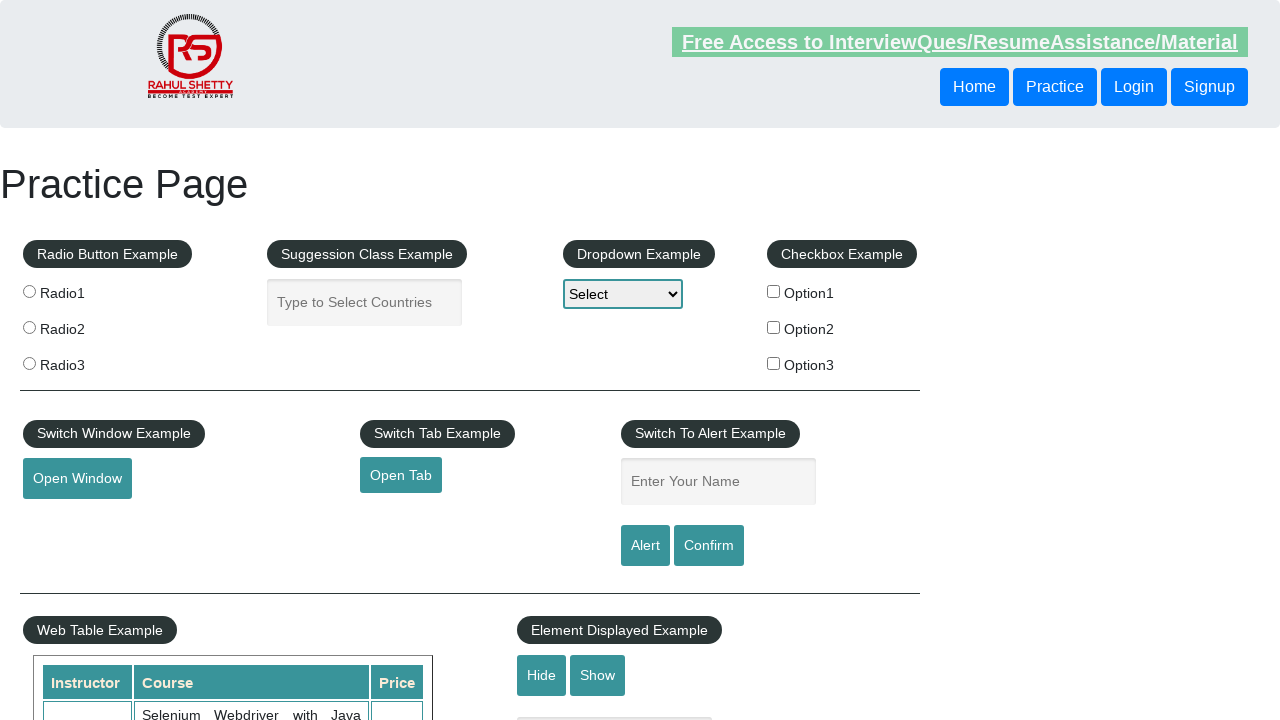

Retrieved text content from the second row: Rahul Shetty Learn SQL in Practical + Database Testing from Scratch 25
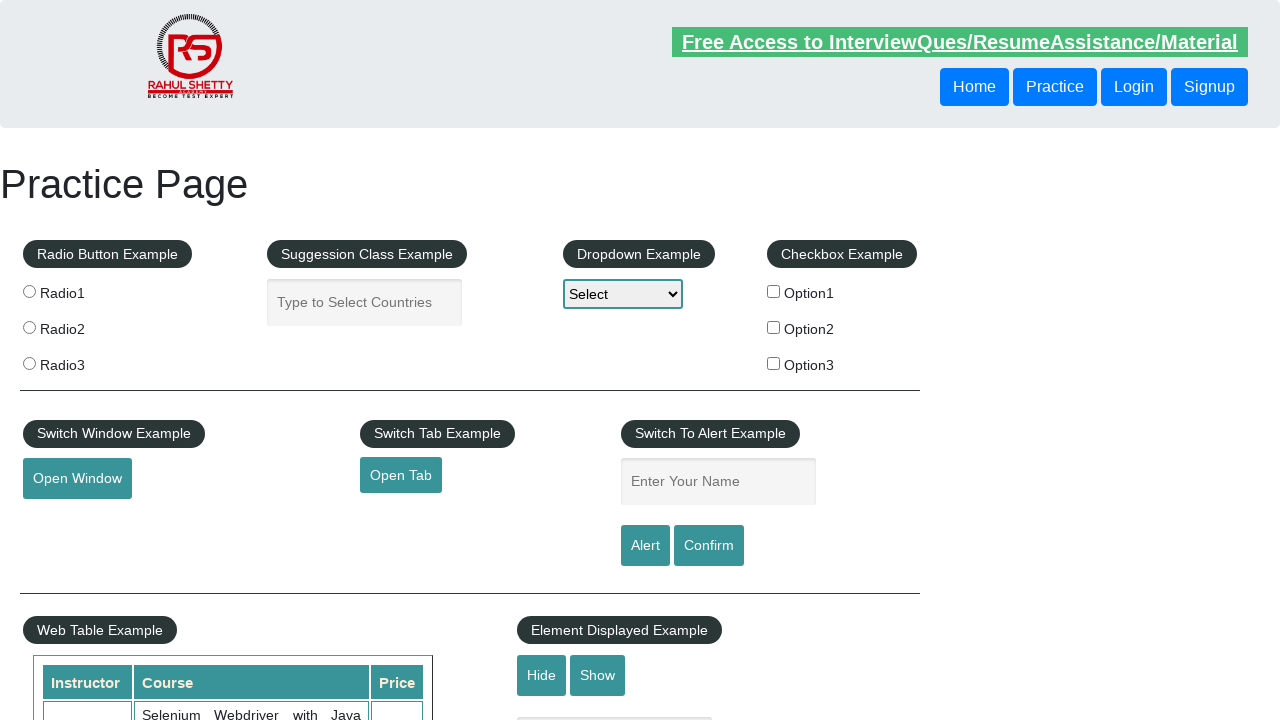

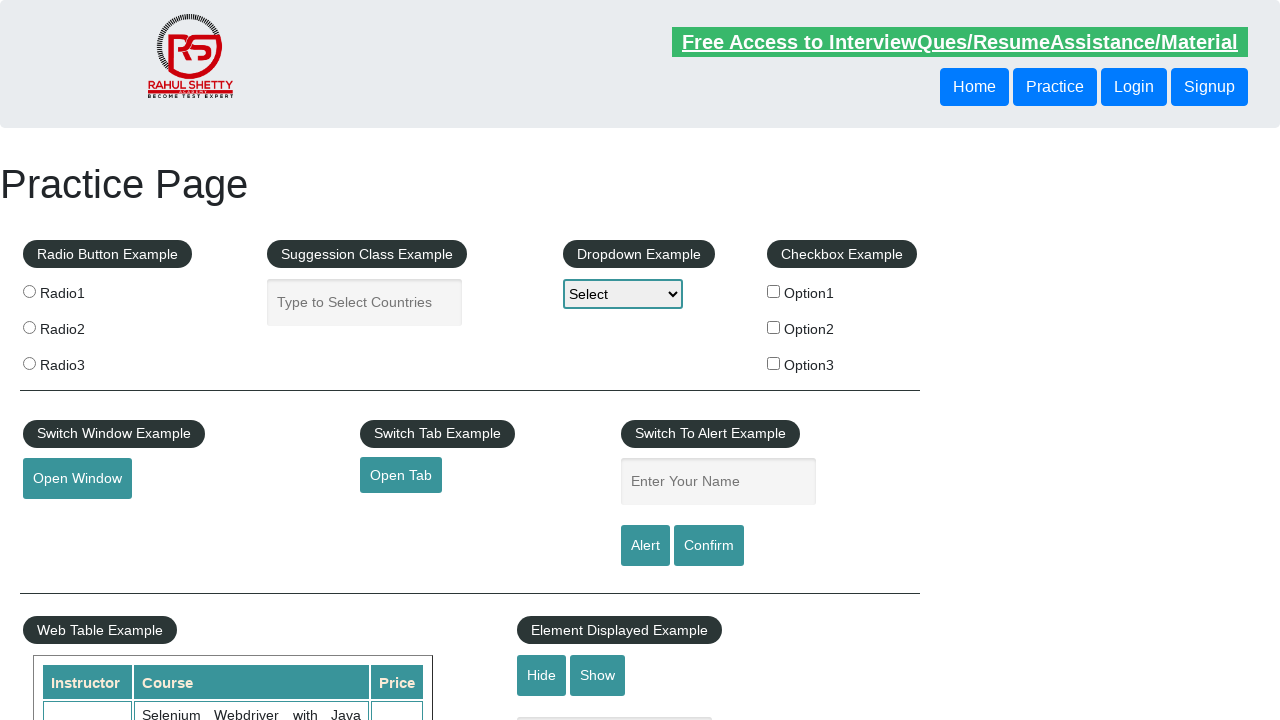